Tests a practice form by filling out all fields including personal information, date of birth, subjects, hobbies, file upload, and location, then verifies the submission confirmation modal displays the correct data.

Starting URL: https://demoqa.com/automation-practice-form

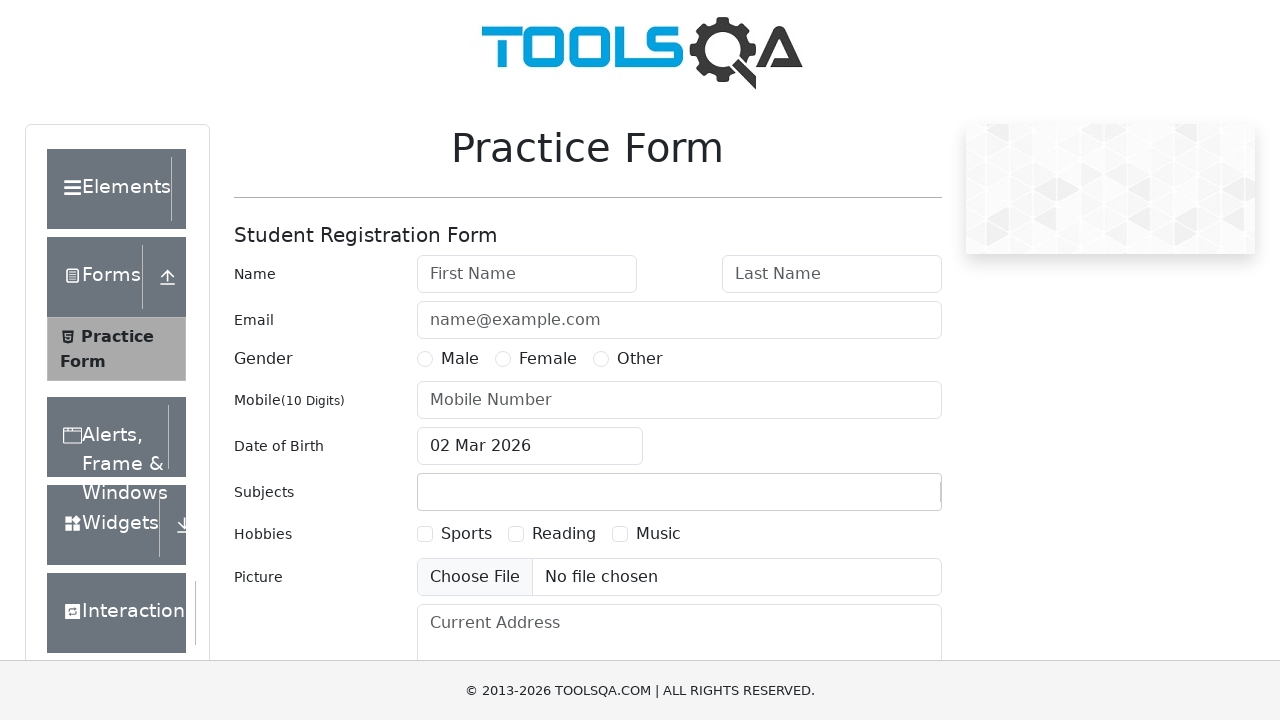

Filled first name field with 'John' on #firstName
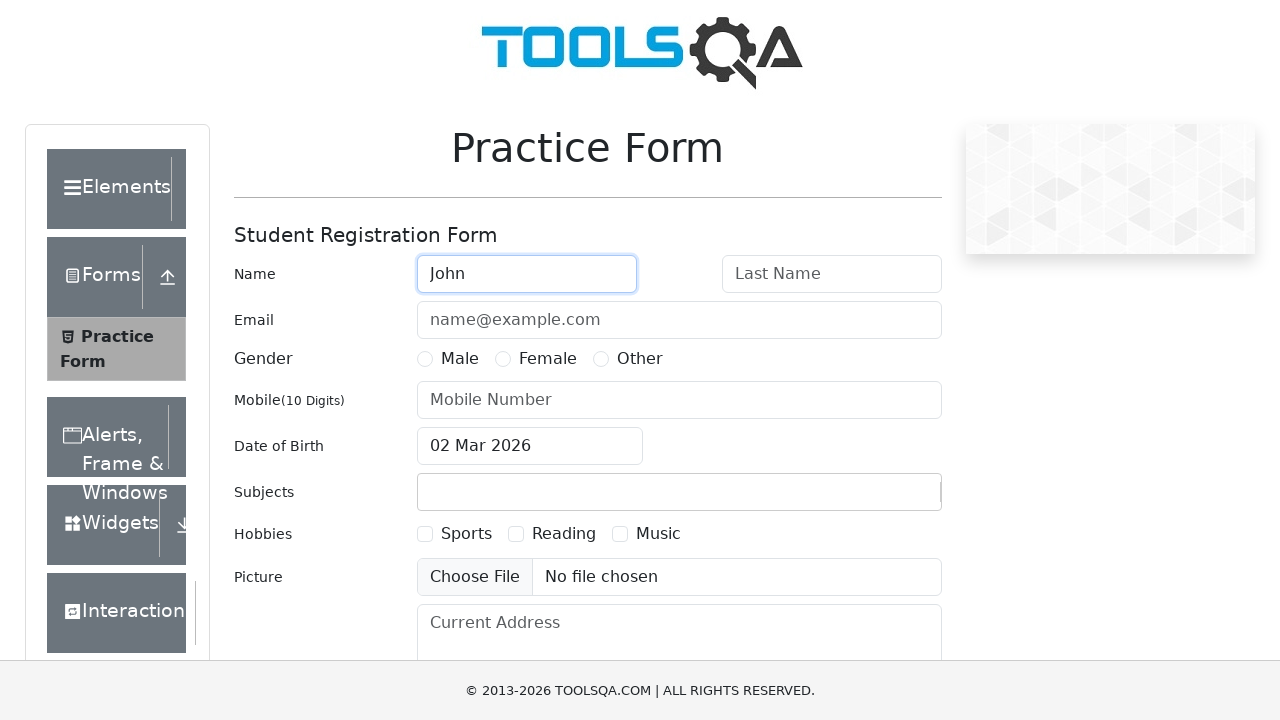

Filled last name field with 'Doe' on #lastName
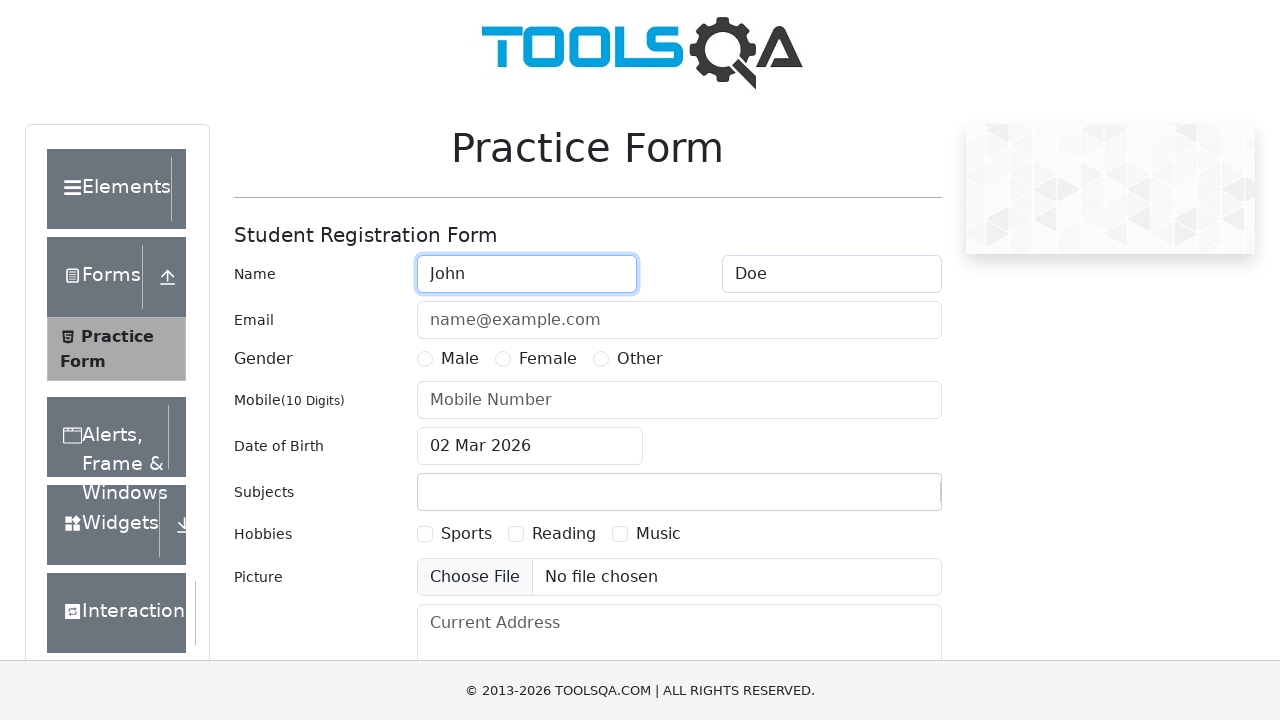

Filled email field with 'jdoe@gmail.com' on #userEmail
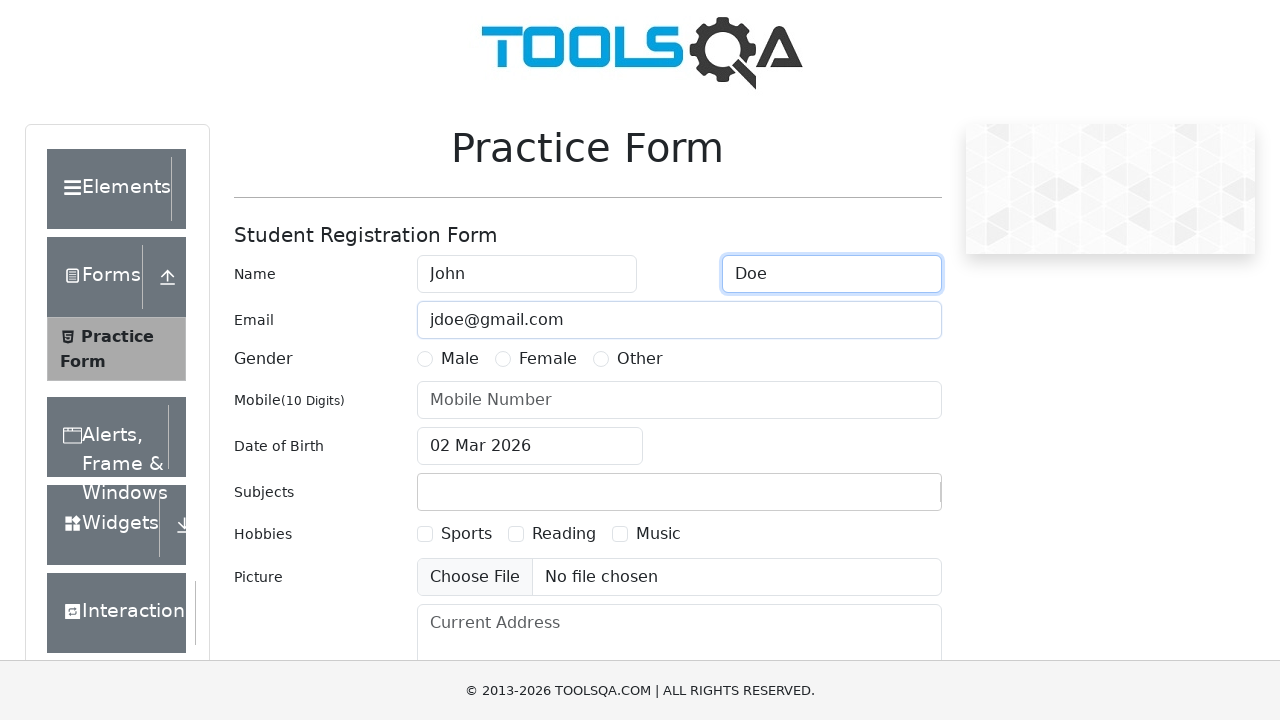

Scrolled Female gender option into view
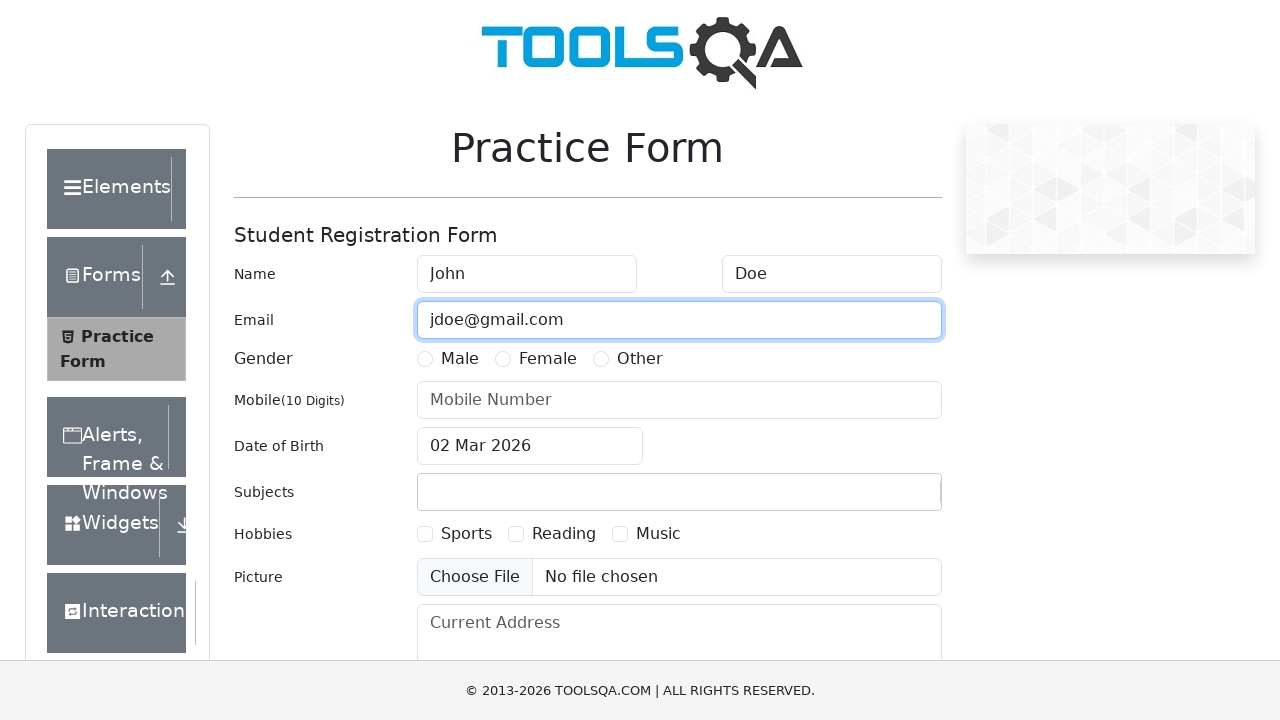

Selected Female gender at (548, 359) on text=Female
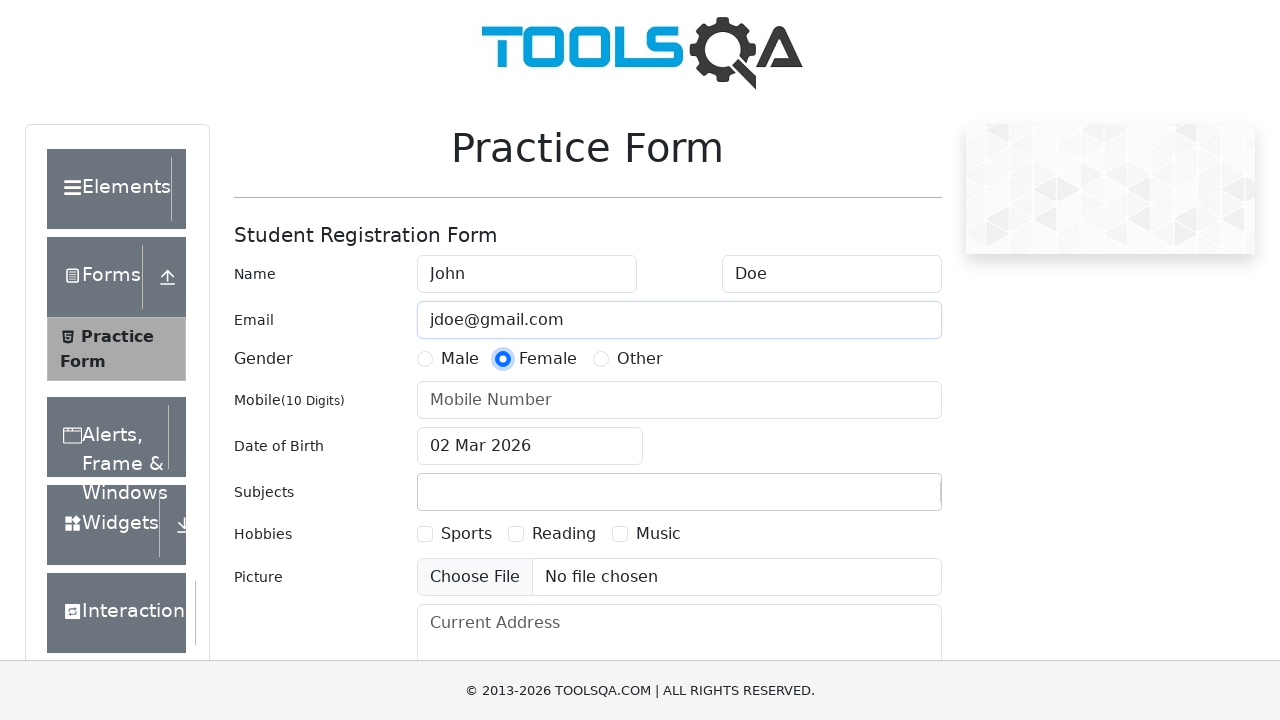

Filled mobile number with '9210642487' on #userNumber
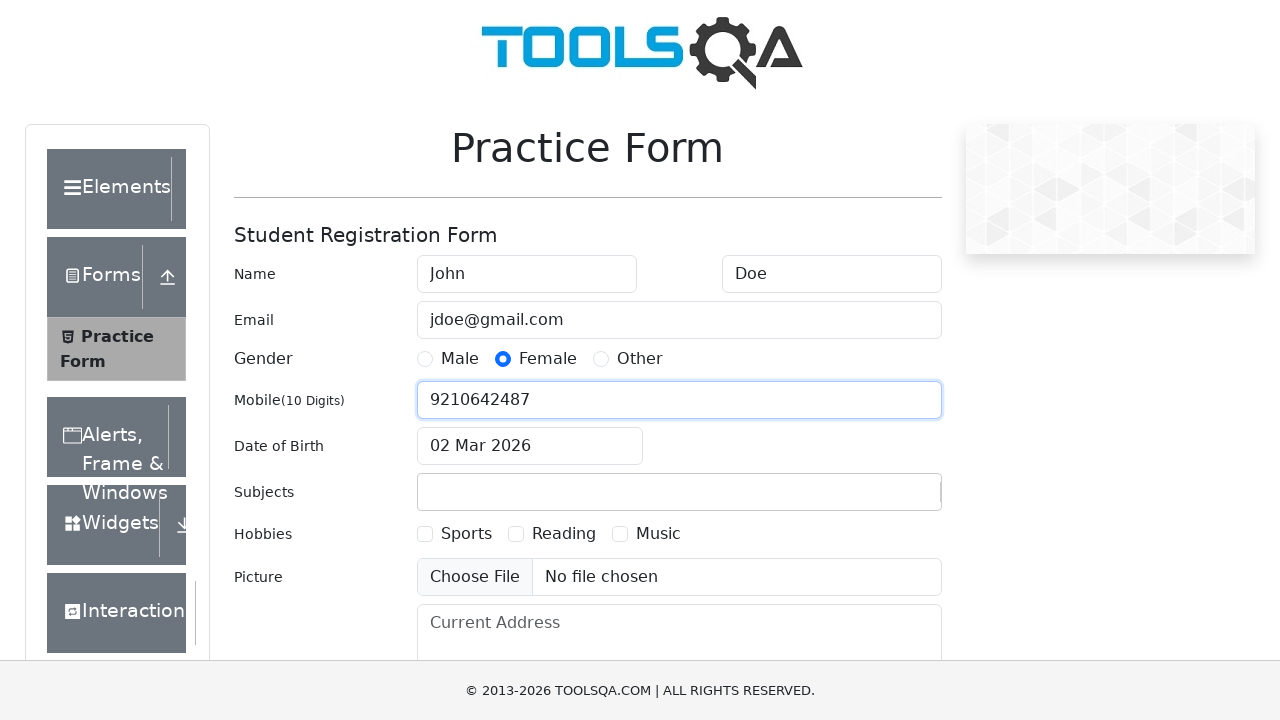

Clicked date of birth input field at (530, 446) on #dateOfBirthInput
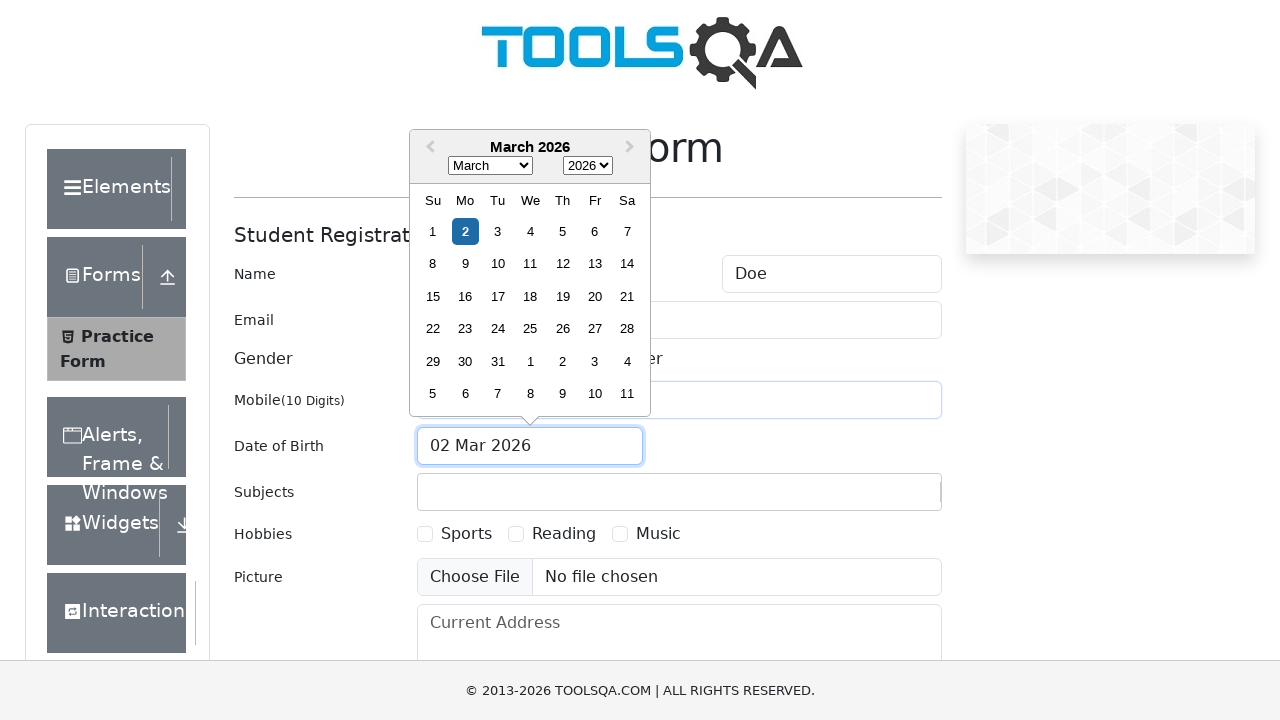

Selected year 1999 from date picker on .react-datepicker__year-select
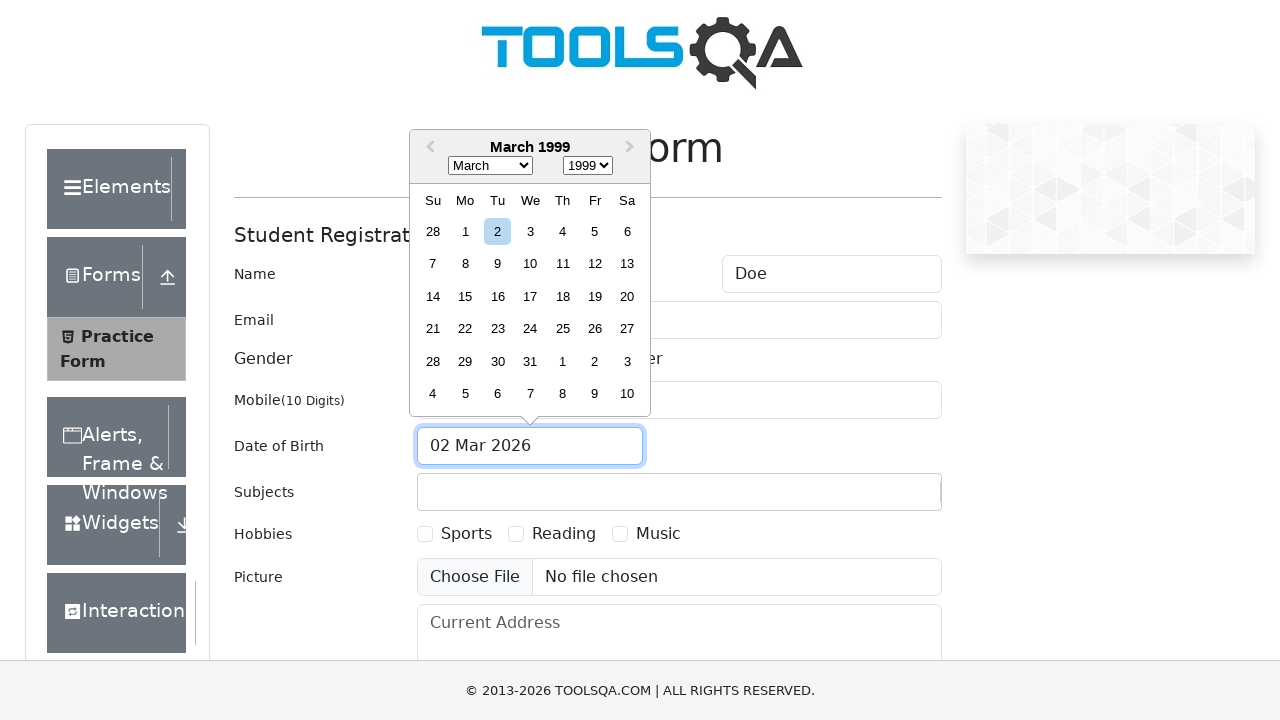

Selected April from date picker month on .react-datepicker__month-select
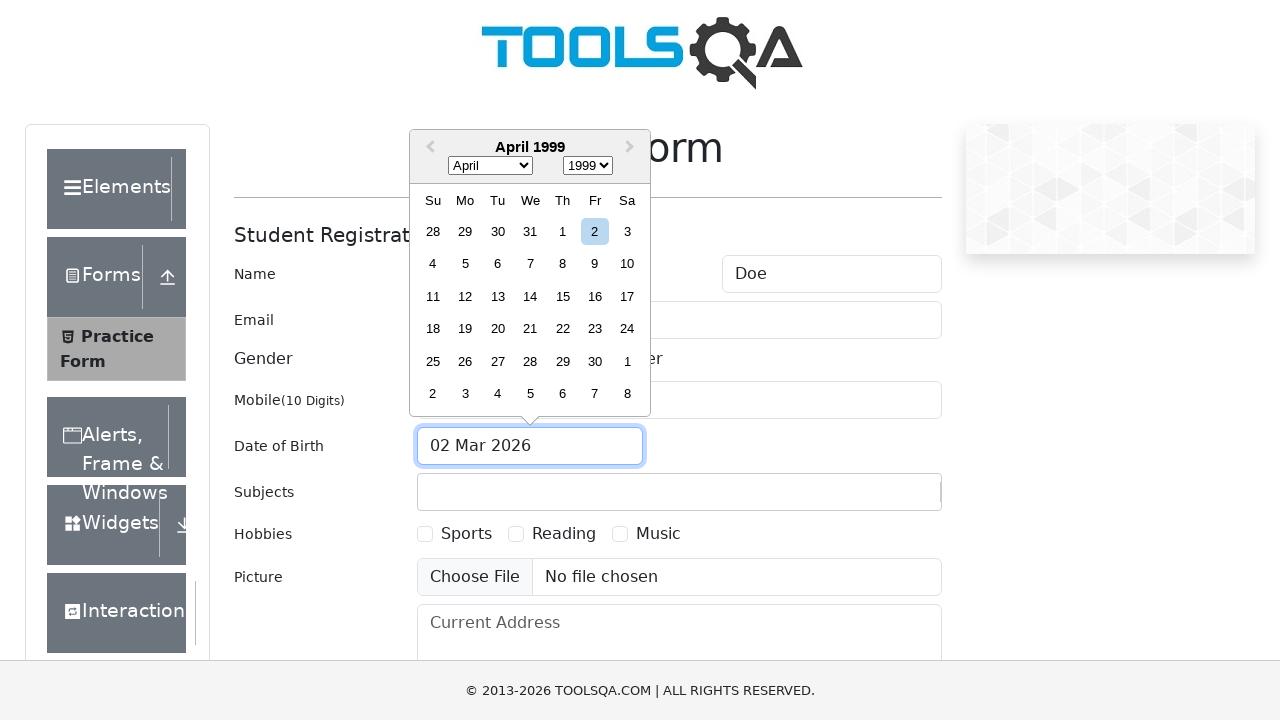

Selected 27th day from date picker at (498, 361) on .react-datepicker__day--027 >> nth=0
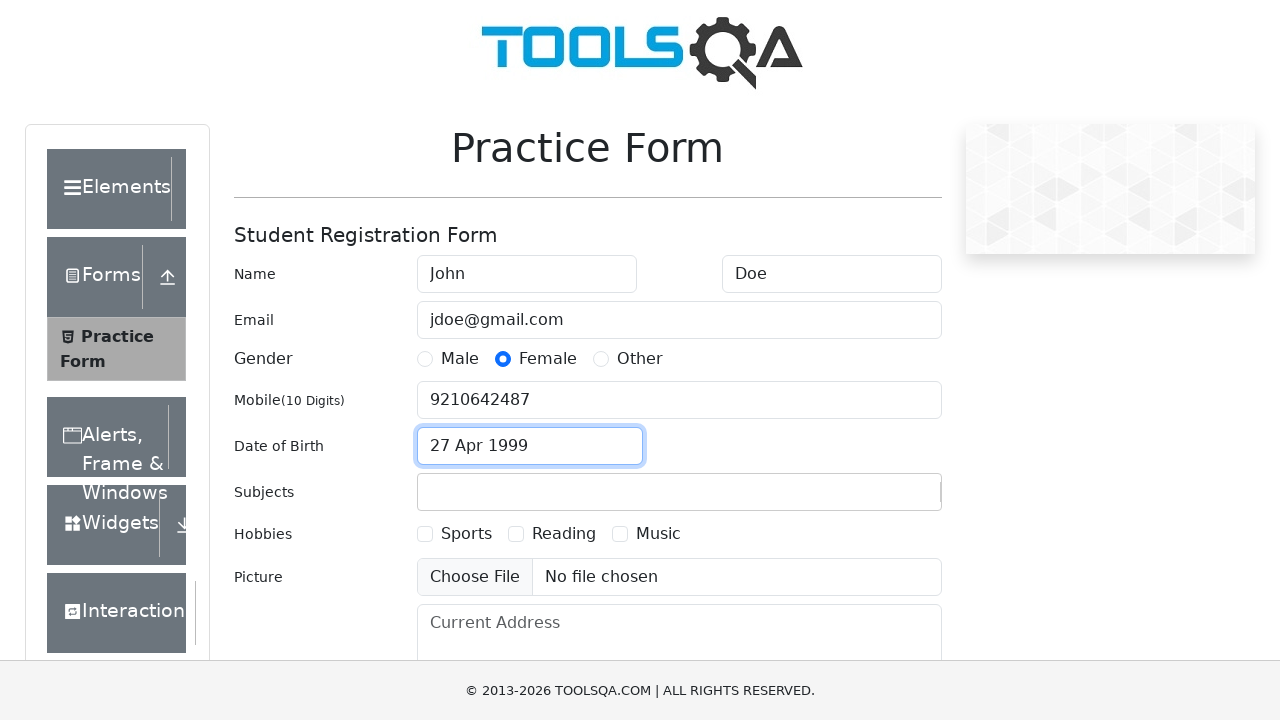

Clicked subjects input field at (679, 492) on .subjects-auto-complete__value-container
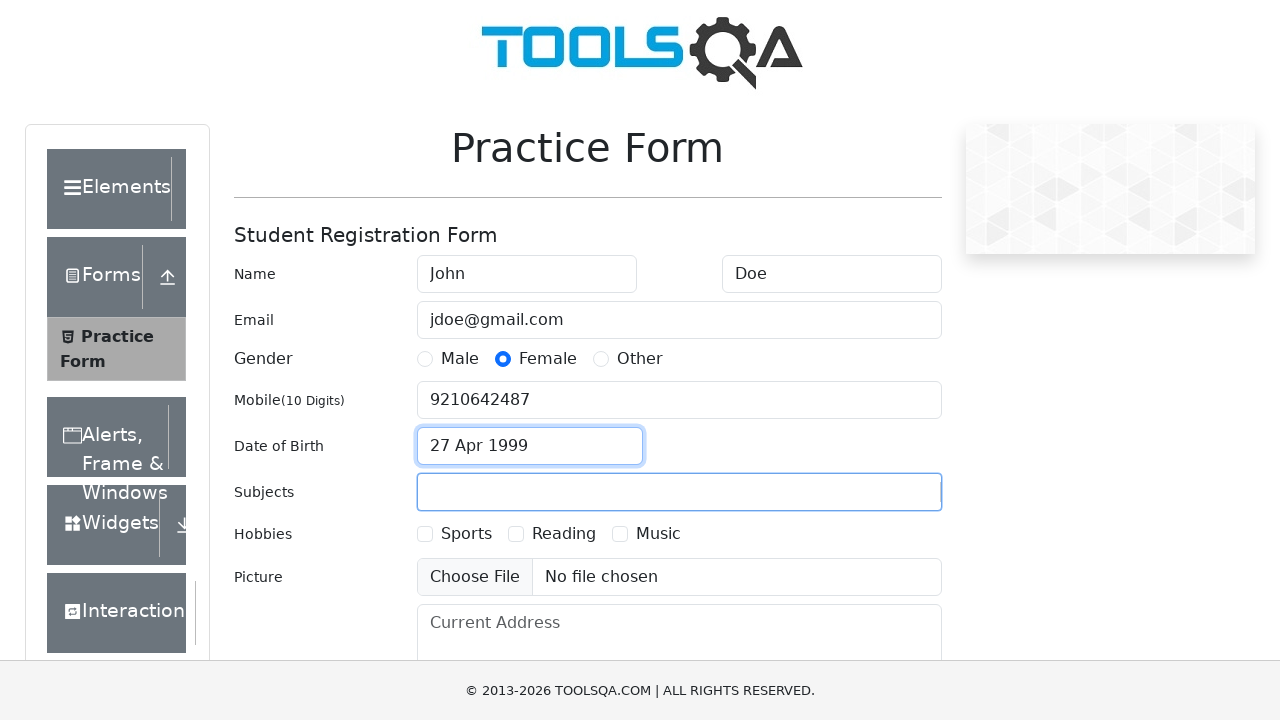

Typed 'Arts' in subjects field on #subjectsInput
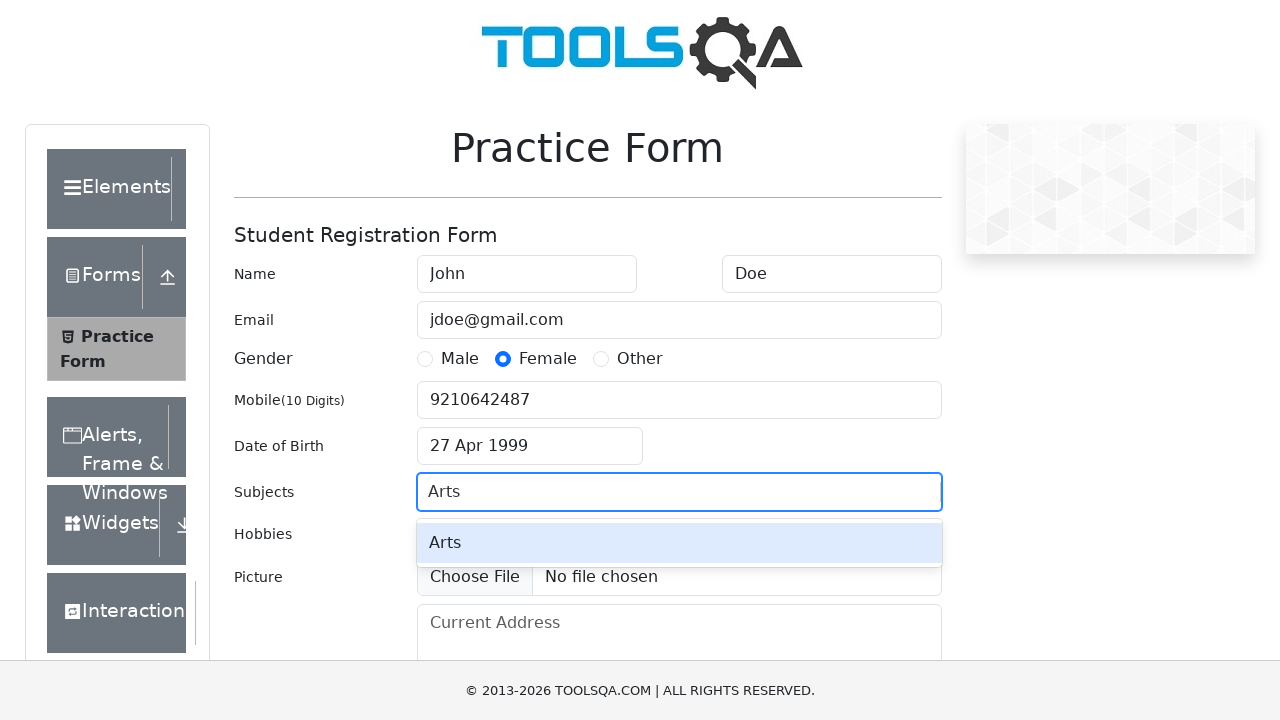

Pressed Enter to add Arts subject on #subjectsInput
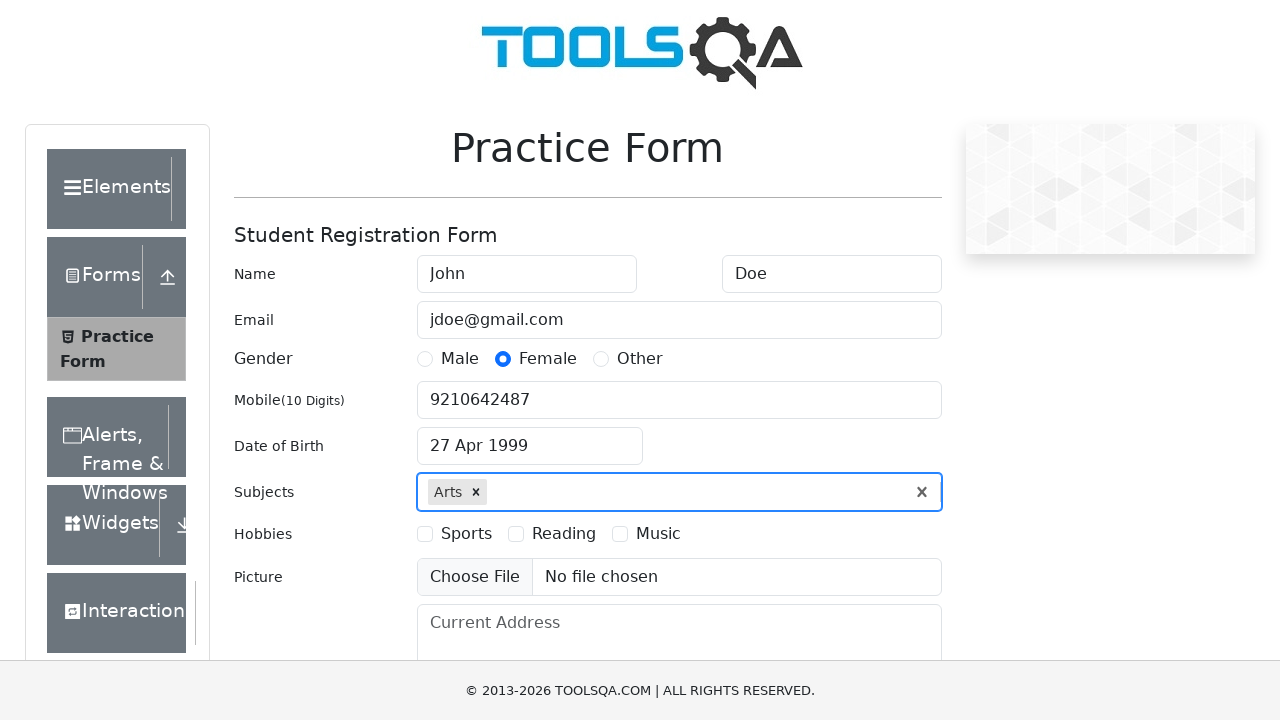

Typed 'Computer Science' in subjects field on #subjectsInput
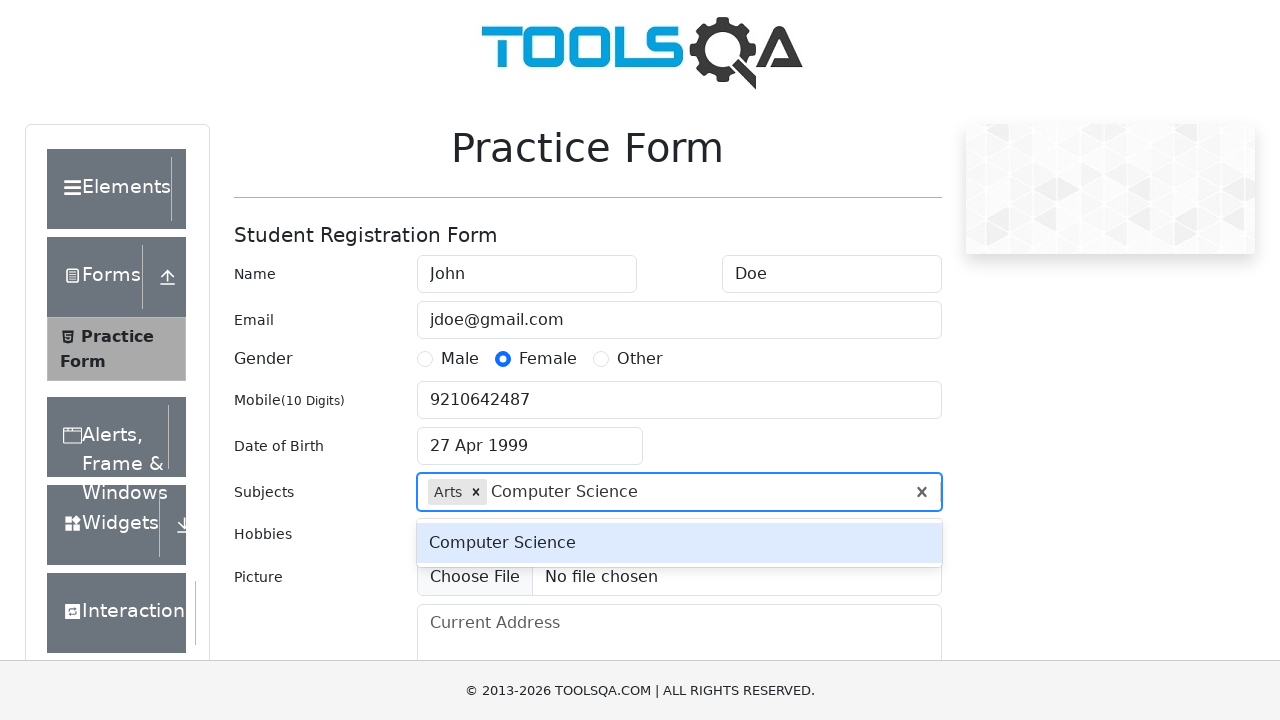

Pressed Enter to add Computer Science subject on #subjectsInput
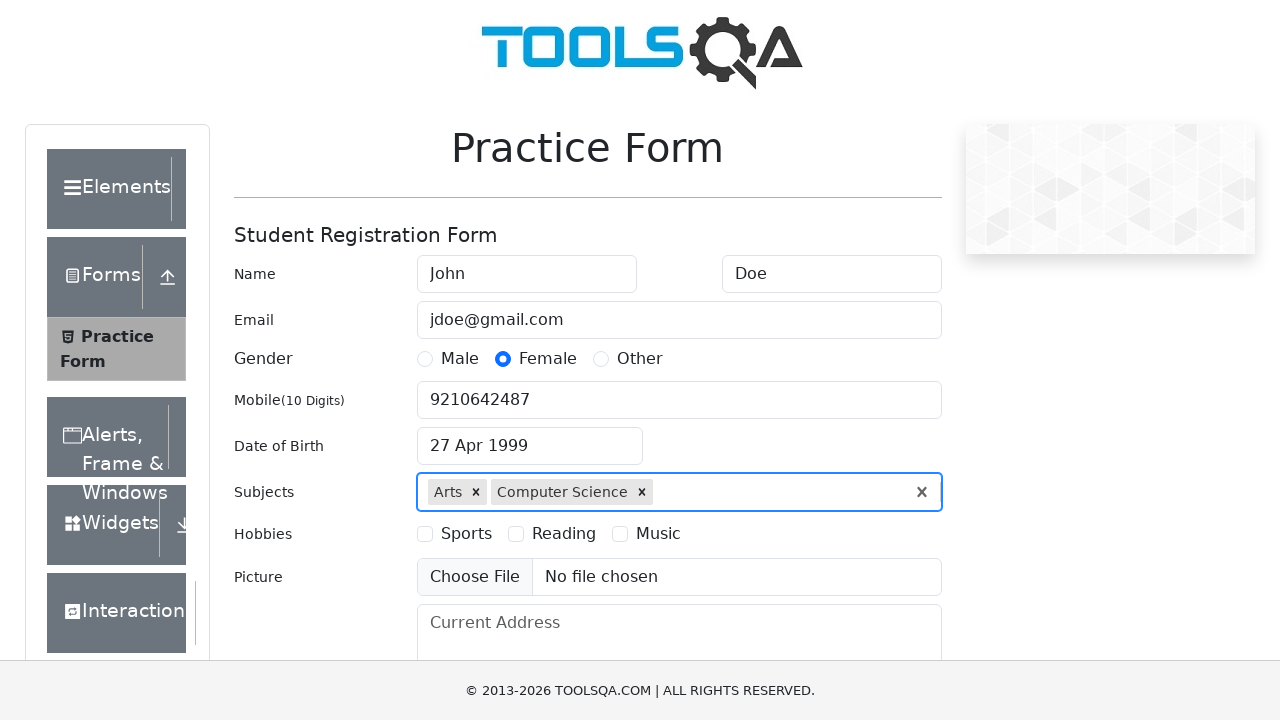

Selected Music hobby at (658, 534) on text=Music
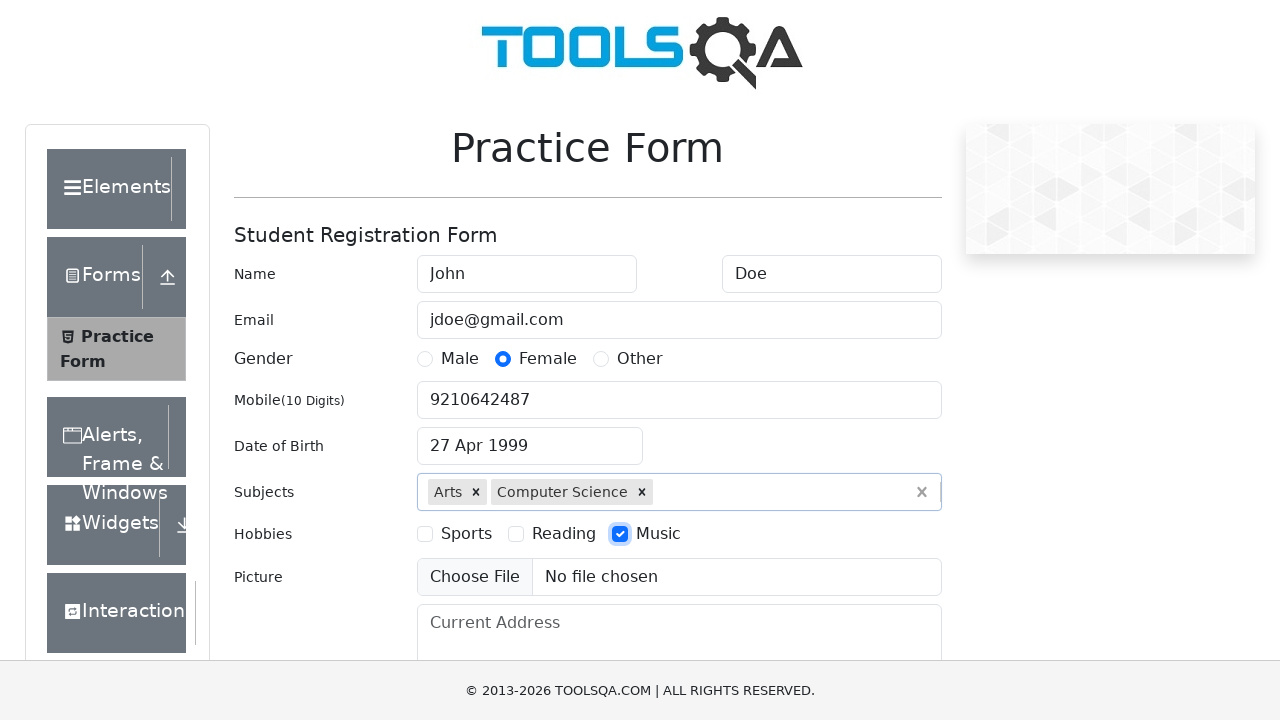

Filled current address field with 'Some St, 1' on #currentAddress
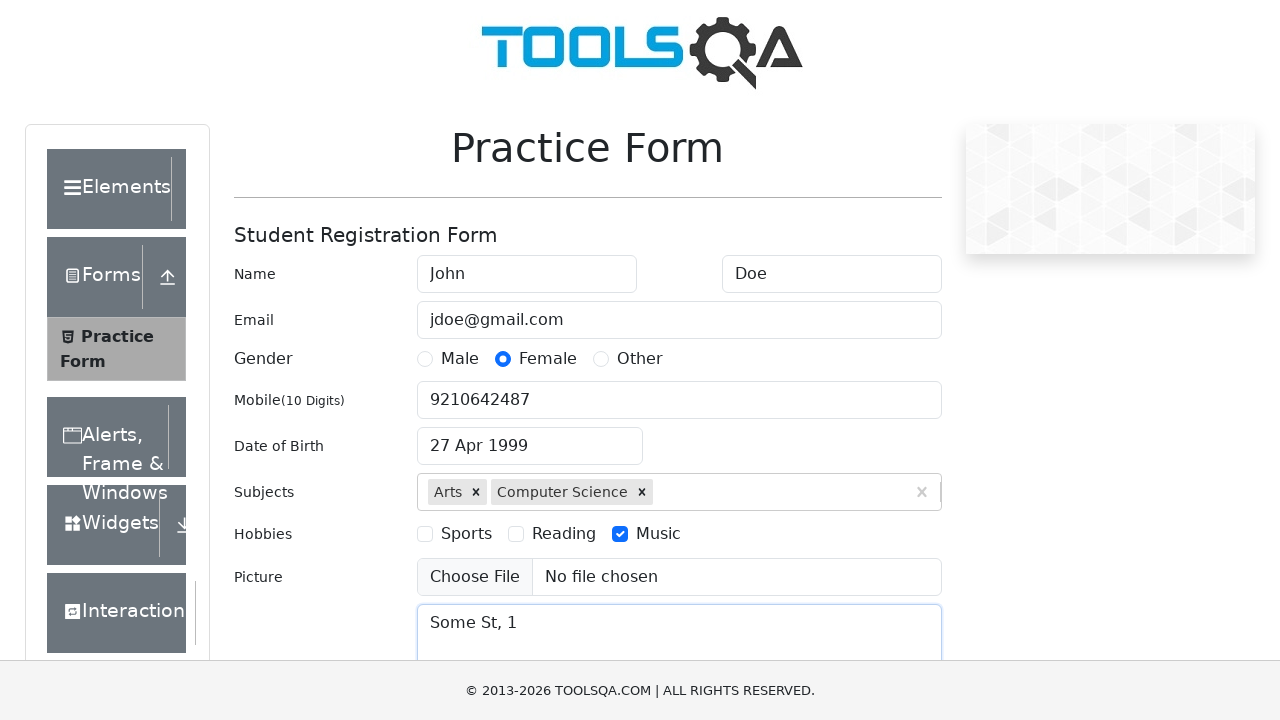

Scrolled state dropdown into view
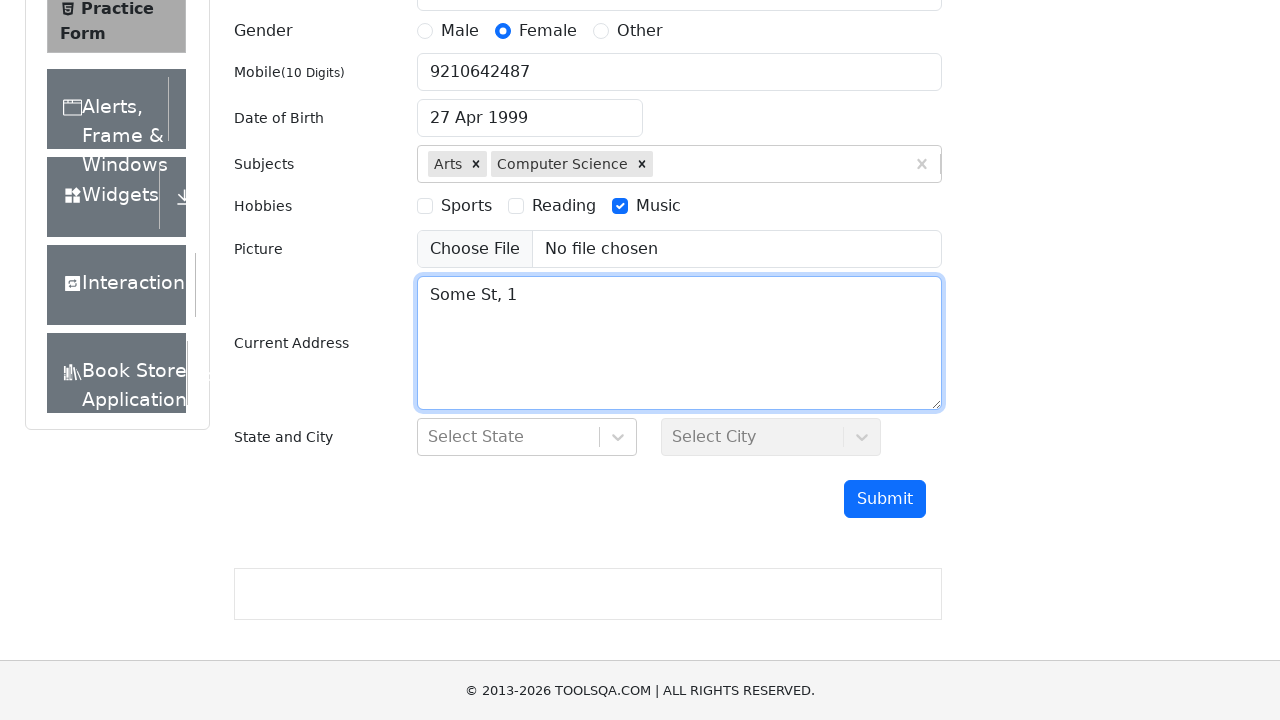

Clicked state dropdown to open at (527, 437) on #state
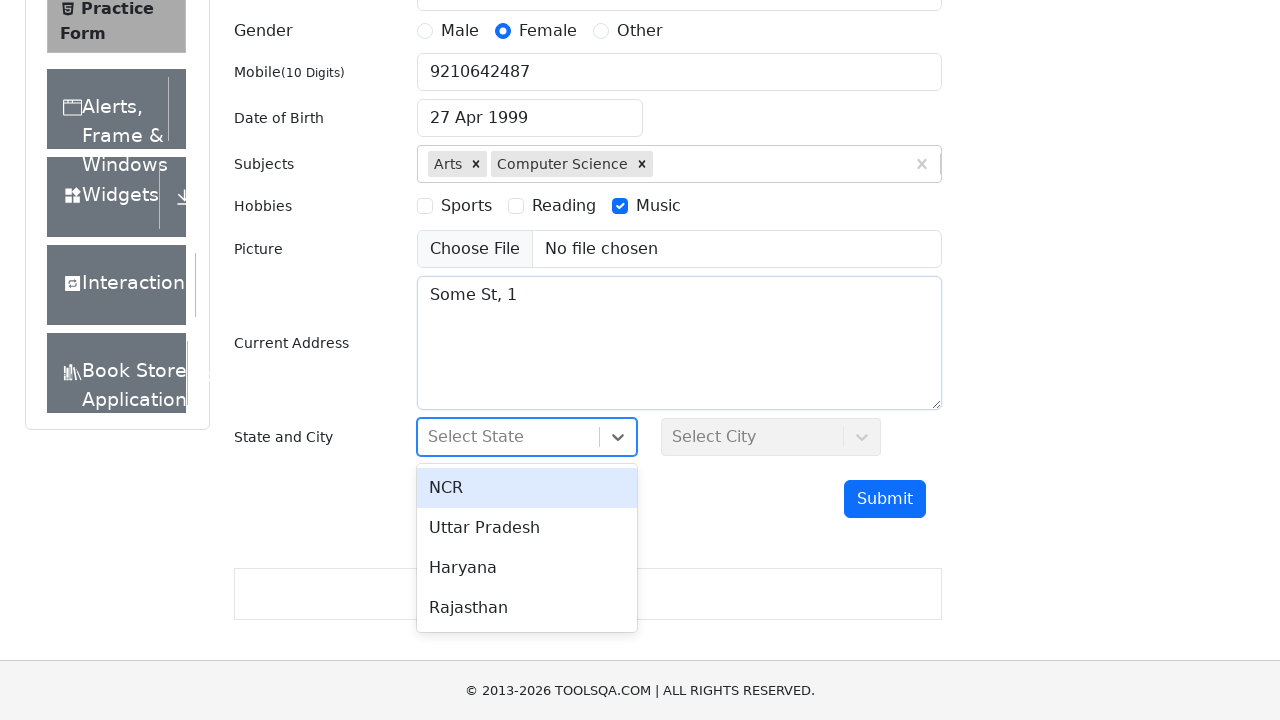

Selected state option at (527, 608) on #react-select-3-option-3
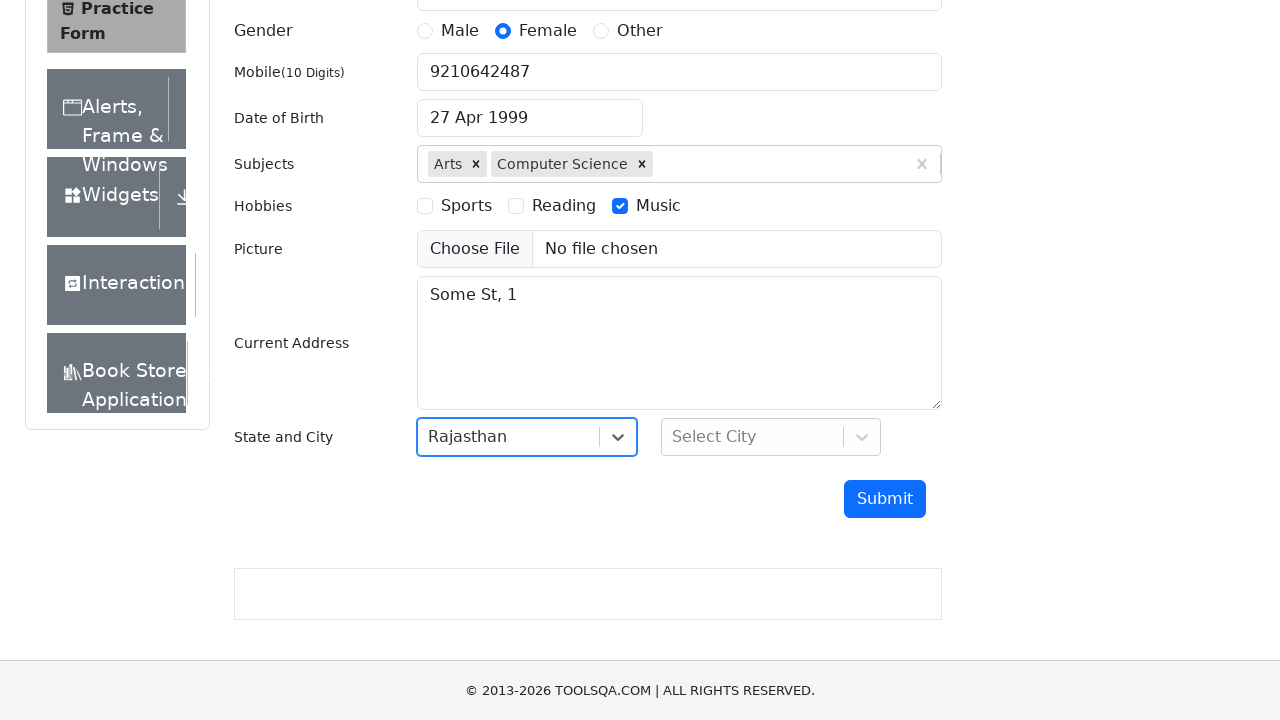

Clicked city dropdown to open at (771, 437) on #city
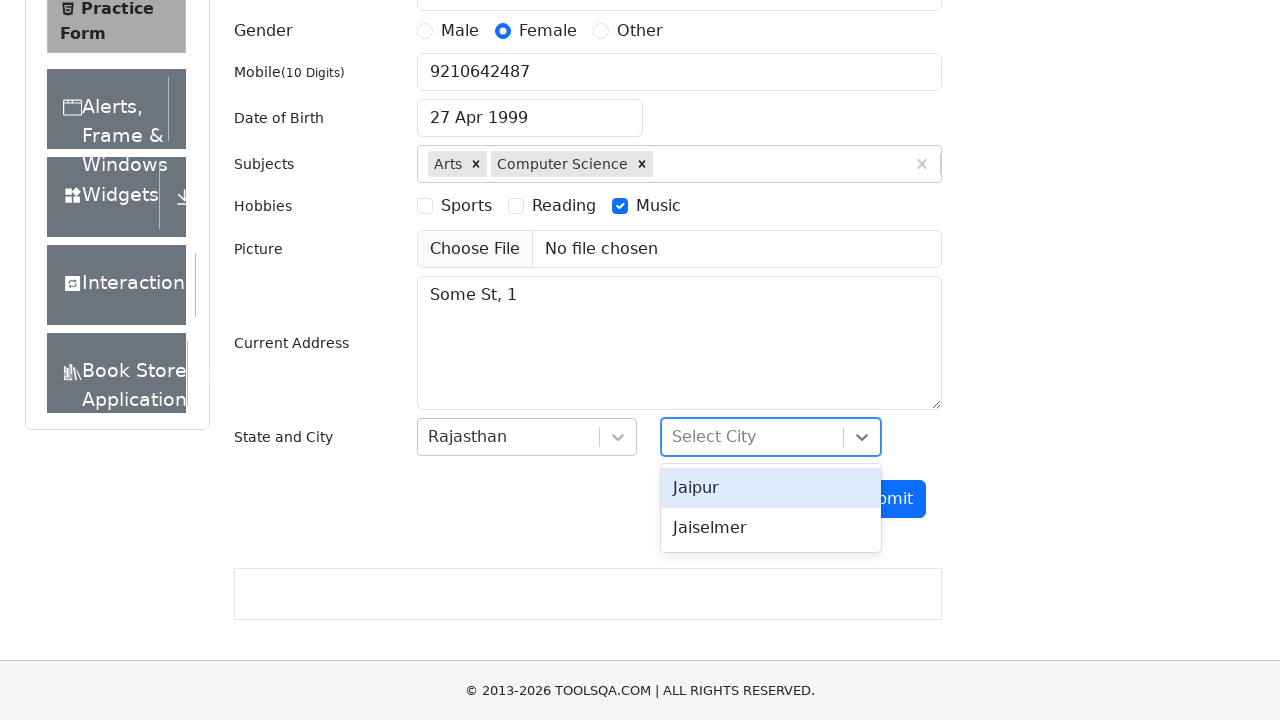

Selected city option at (771, 488) on #react-select-4-option-0
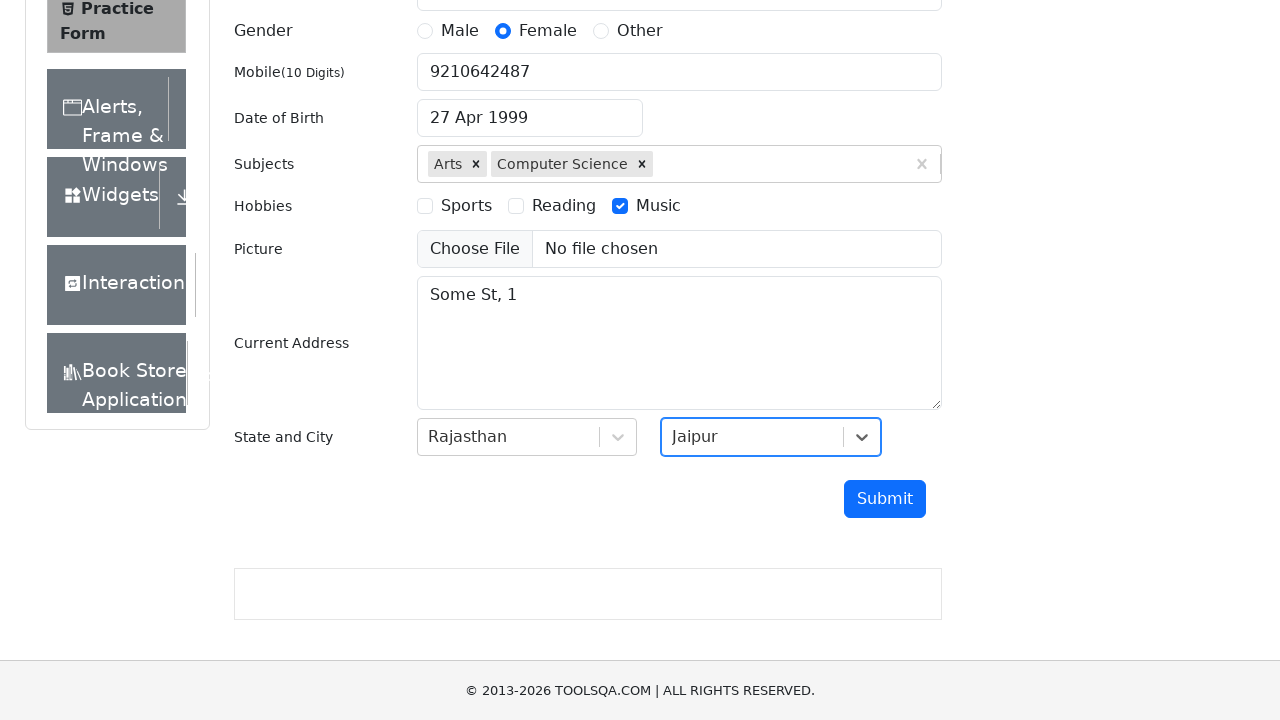

Clicked submit button to submit form at (885, 499) on #submit
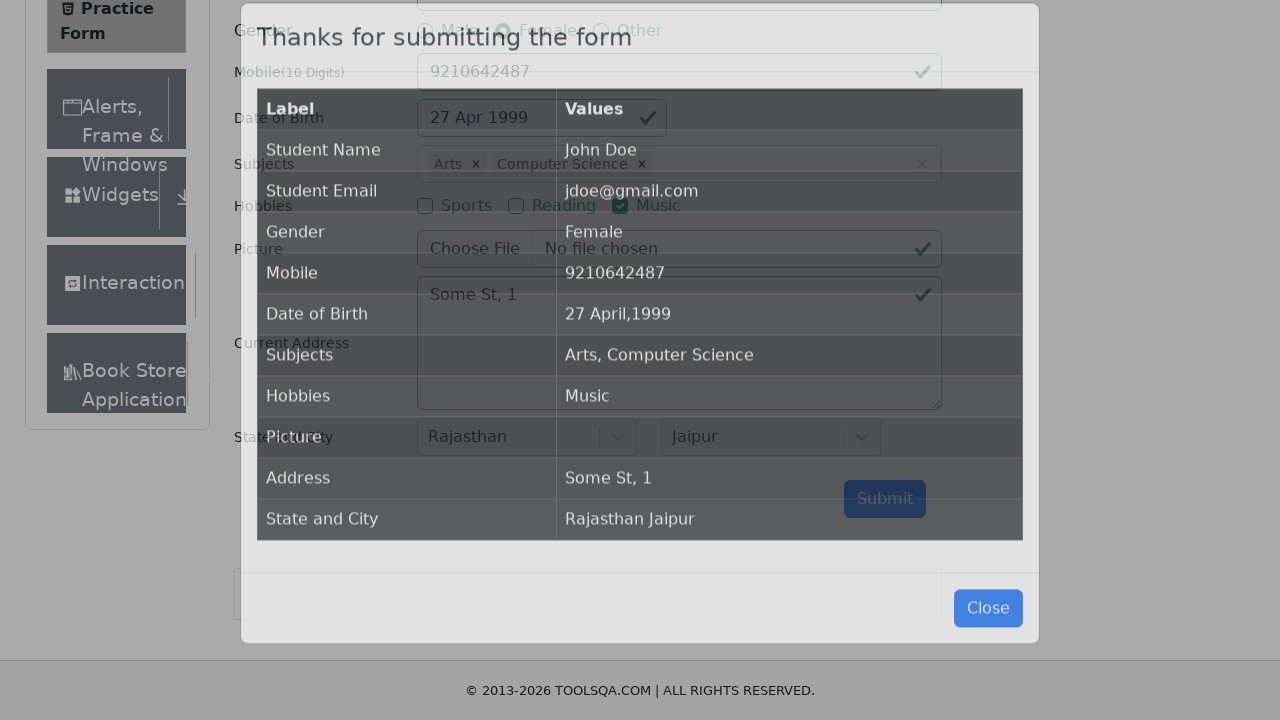

Modal dialog appeared after form submission
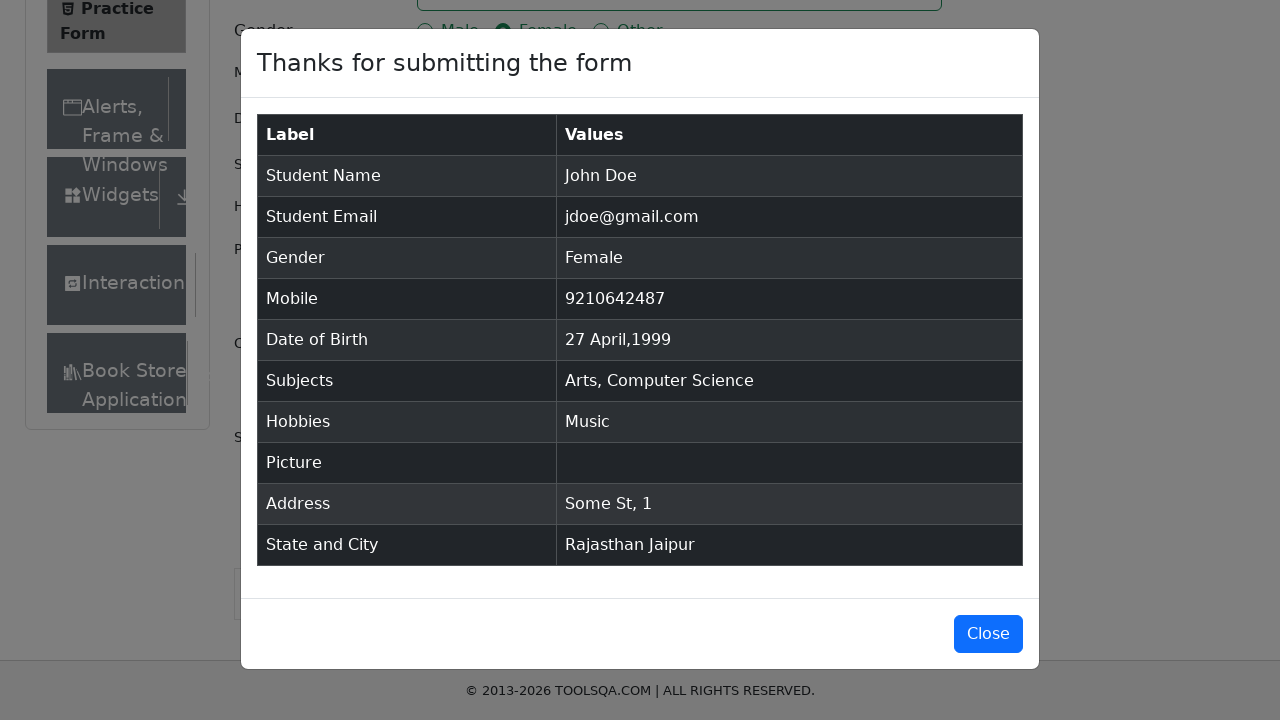

Submission confirmation modal title loaded
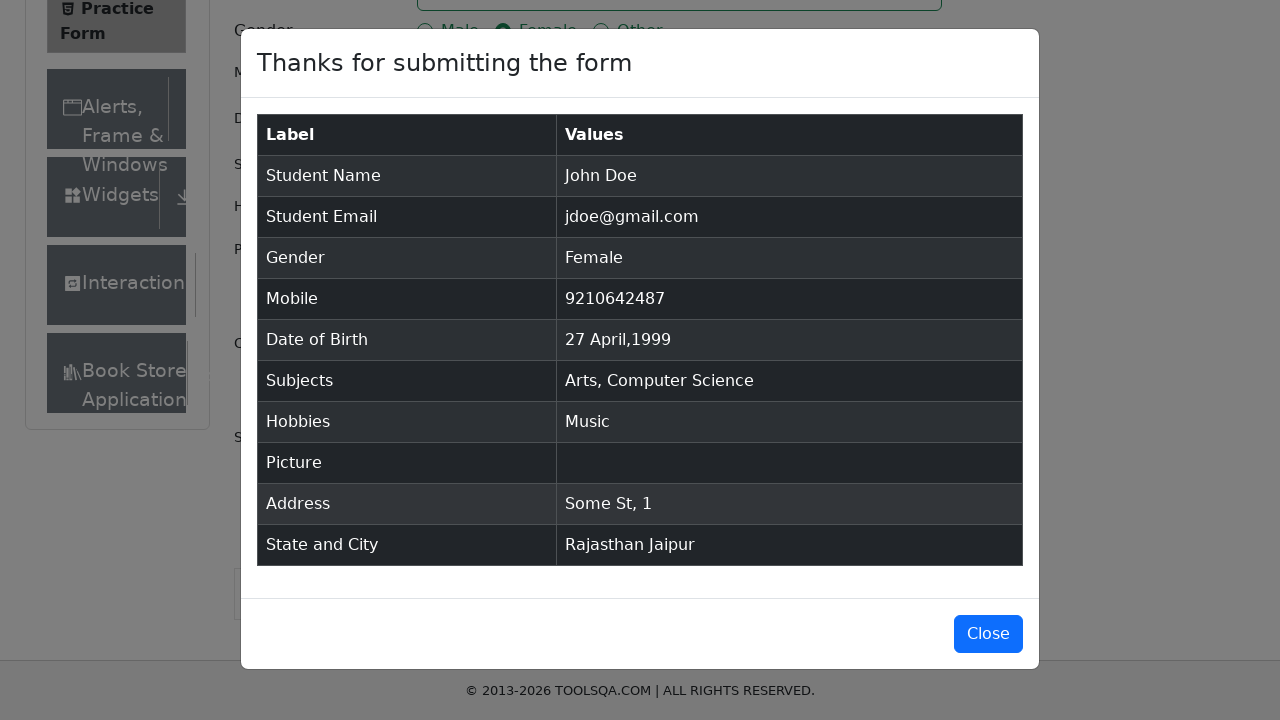

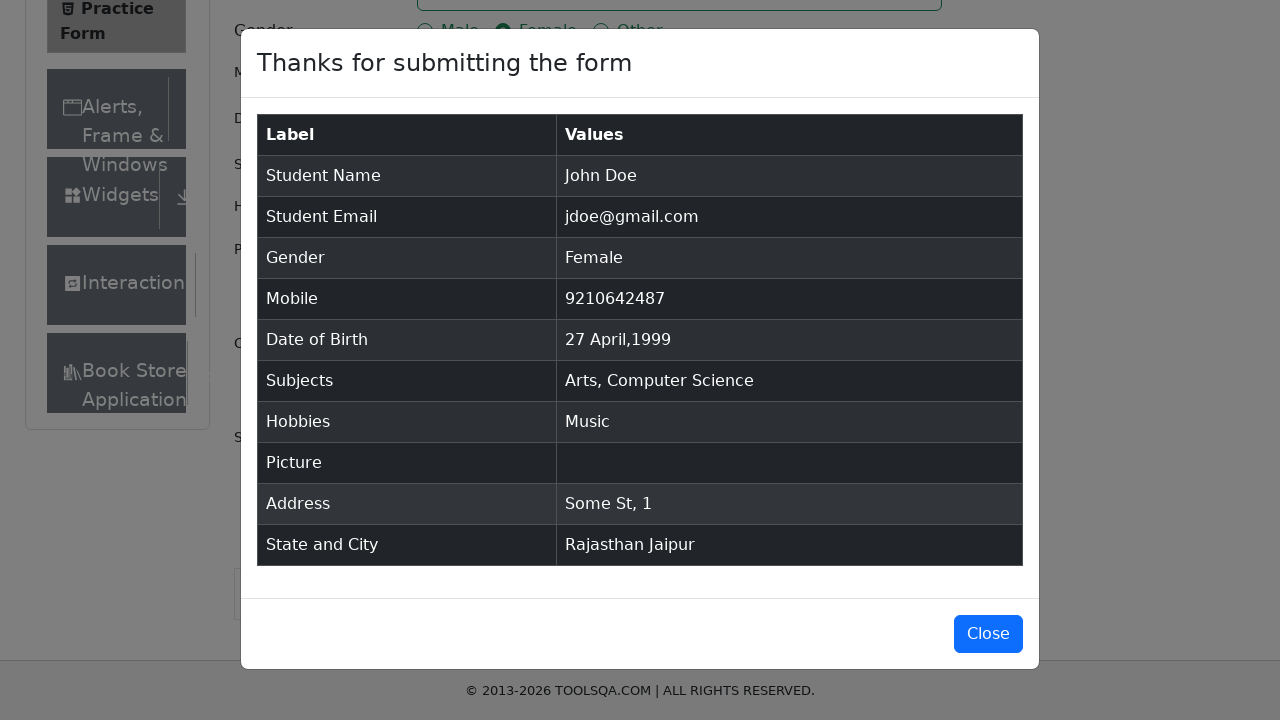